Tests the RealEstate website by navigating through various product features including Interactive Touch Panel modules, 3D Interactive Website features, and Modular Services options

Starting URL: https://realtyxr.metalok.io/

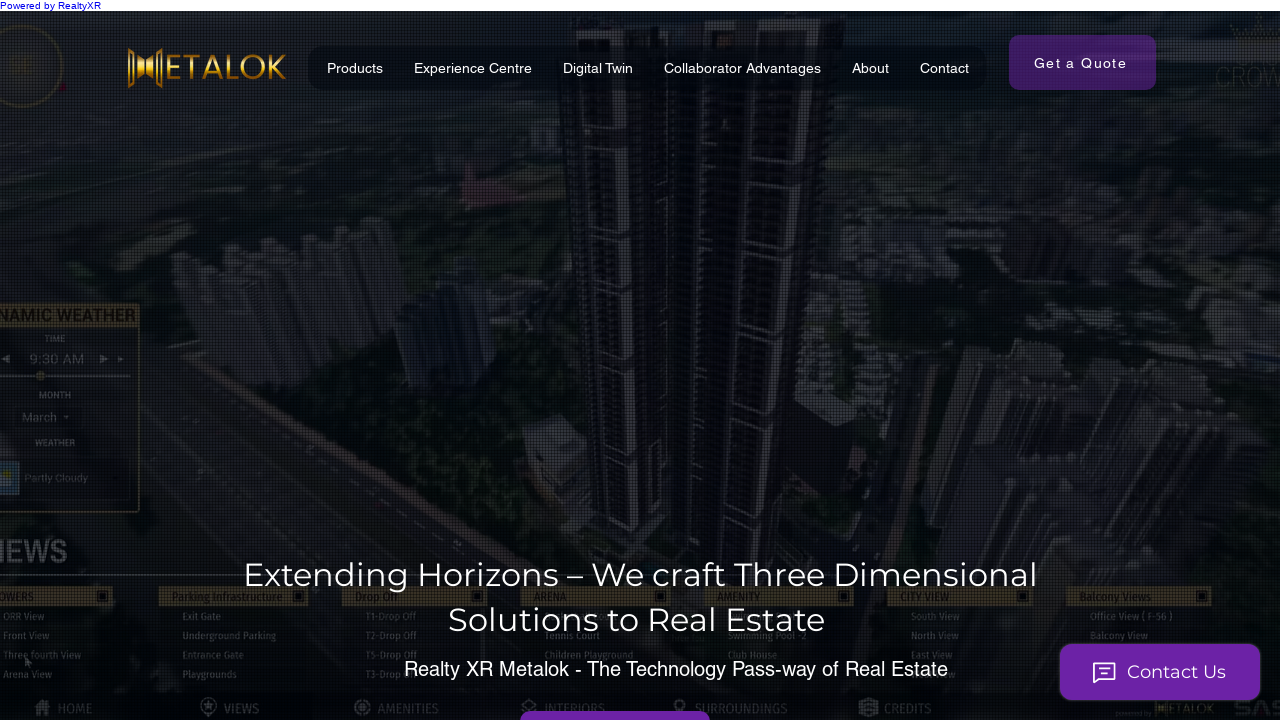

Scrolled down 500px to view product section
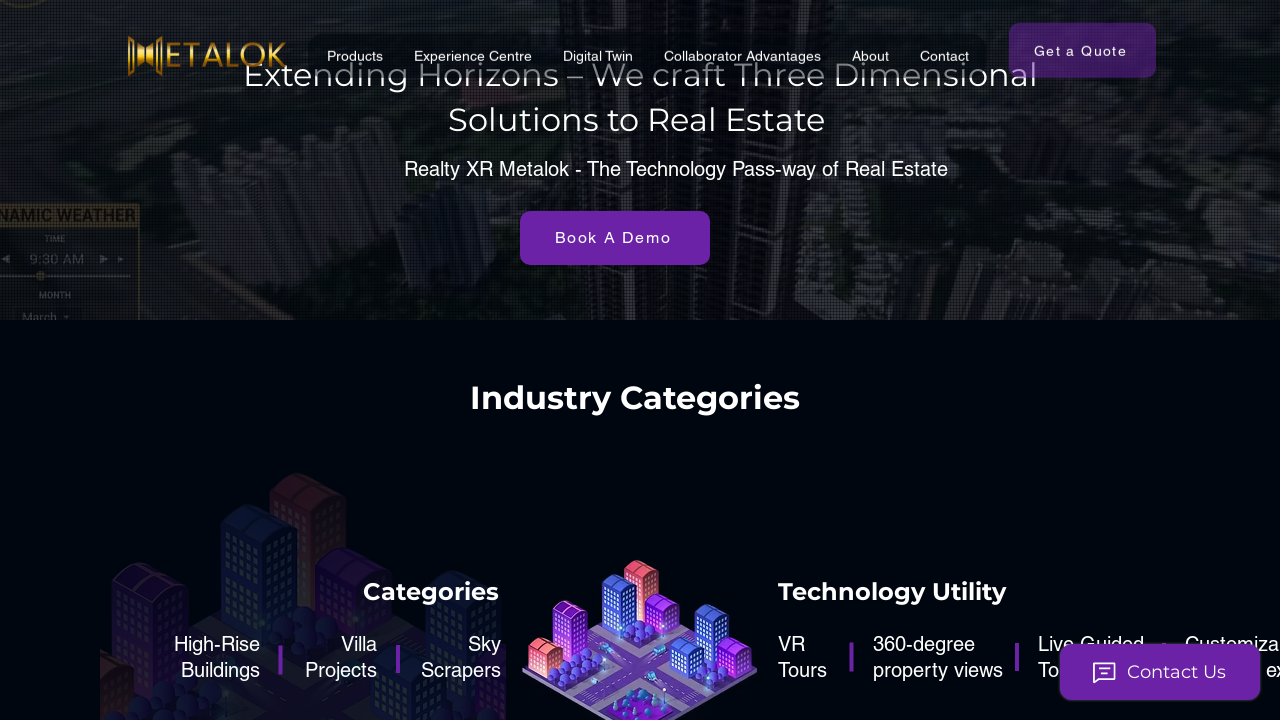

Clicked on 3D Model Showcase in Interactive Touch Panel at (564, 361) on xpath=//span[text()='3D Model Showcase']
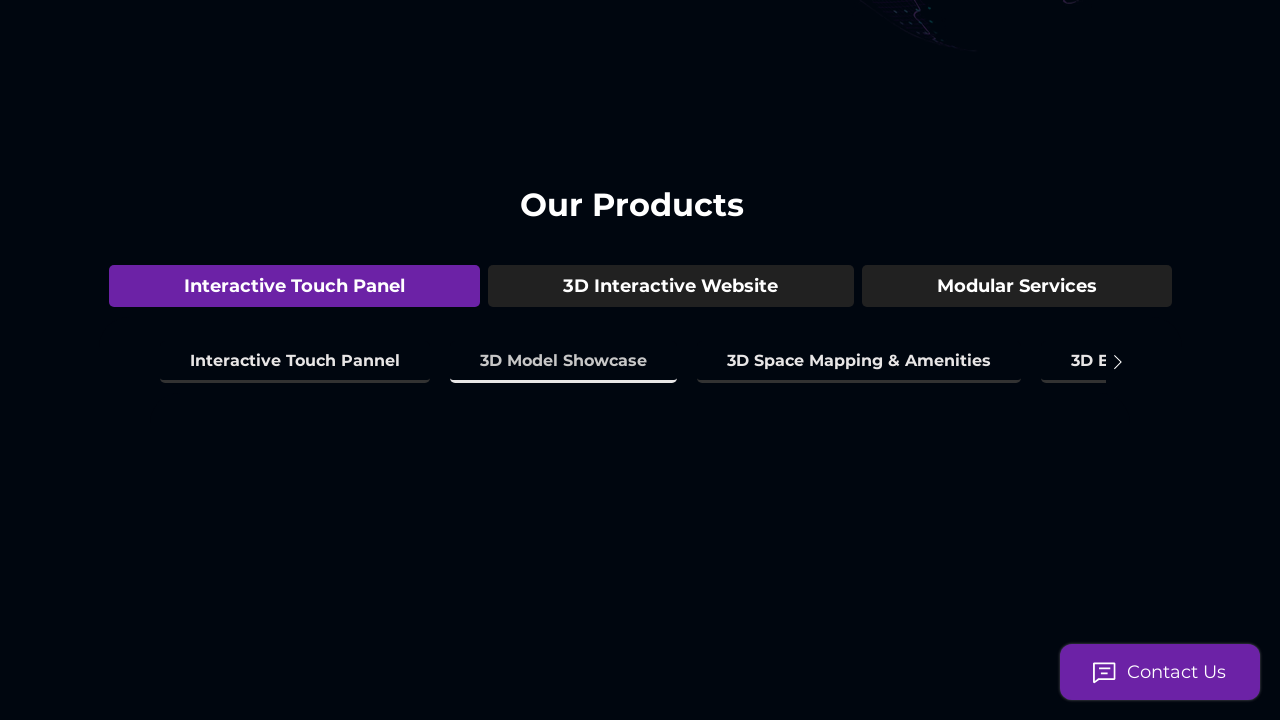

Clicked on 3D Space Mapping & Amenities feature at (859, 361) on xpath=//span[text()='3D Space Mapping & Amenities']
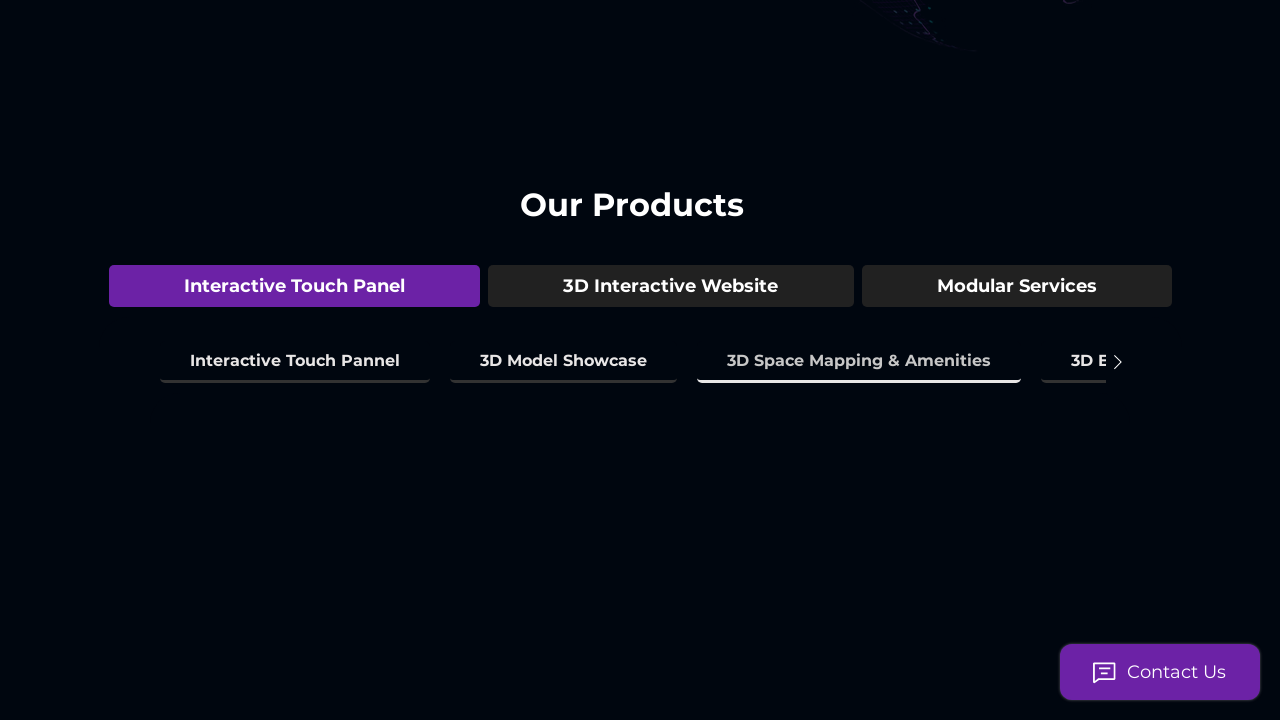

Clicked on 3D Environment Mapping feature at (1012, 361) on xpath=//span[text()='3D Environment Mapping']
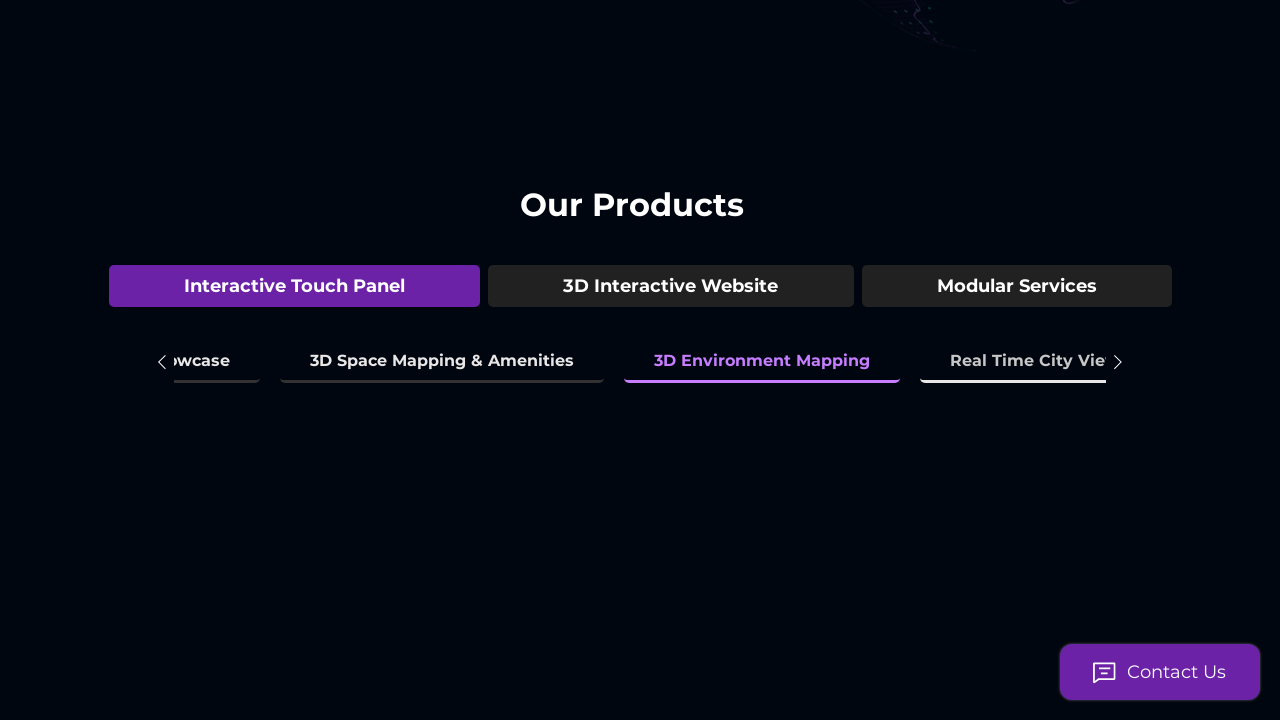

Clicked on Real Time City View feature at (561, 361) on xpath=//span[text()='Real Time City View']
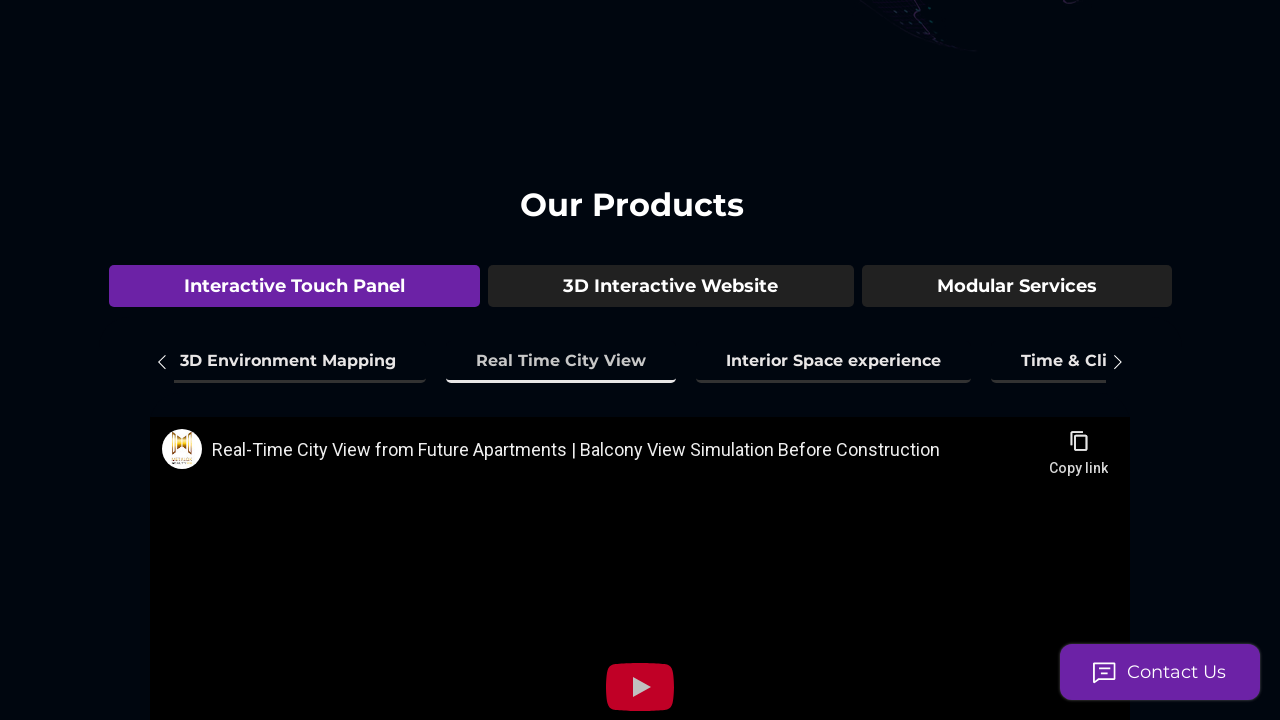

Clicked on Interior Space experience feature at (834, 361) on xpath=//span[text()='Interior Space experience ']
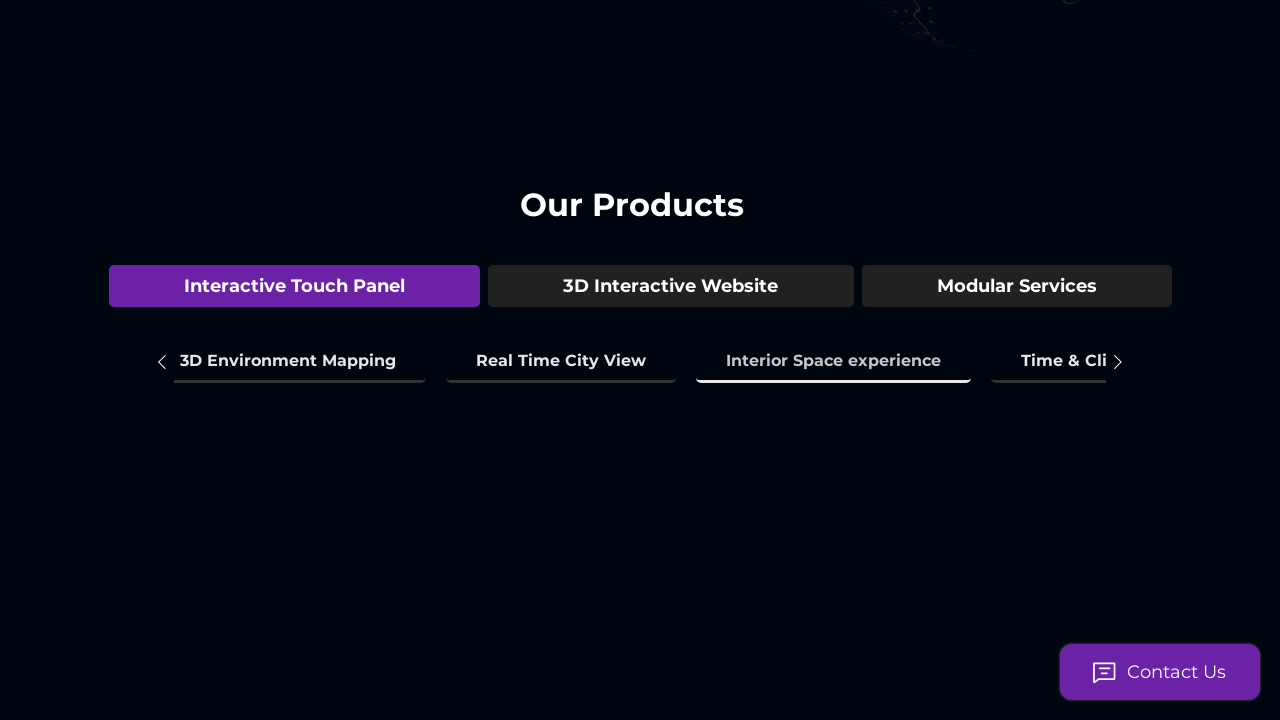

Clicked on Time & Climate Simulation feature at (1007, 361) on xpath=//span[text()='Time & Climate Simulation']
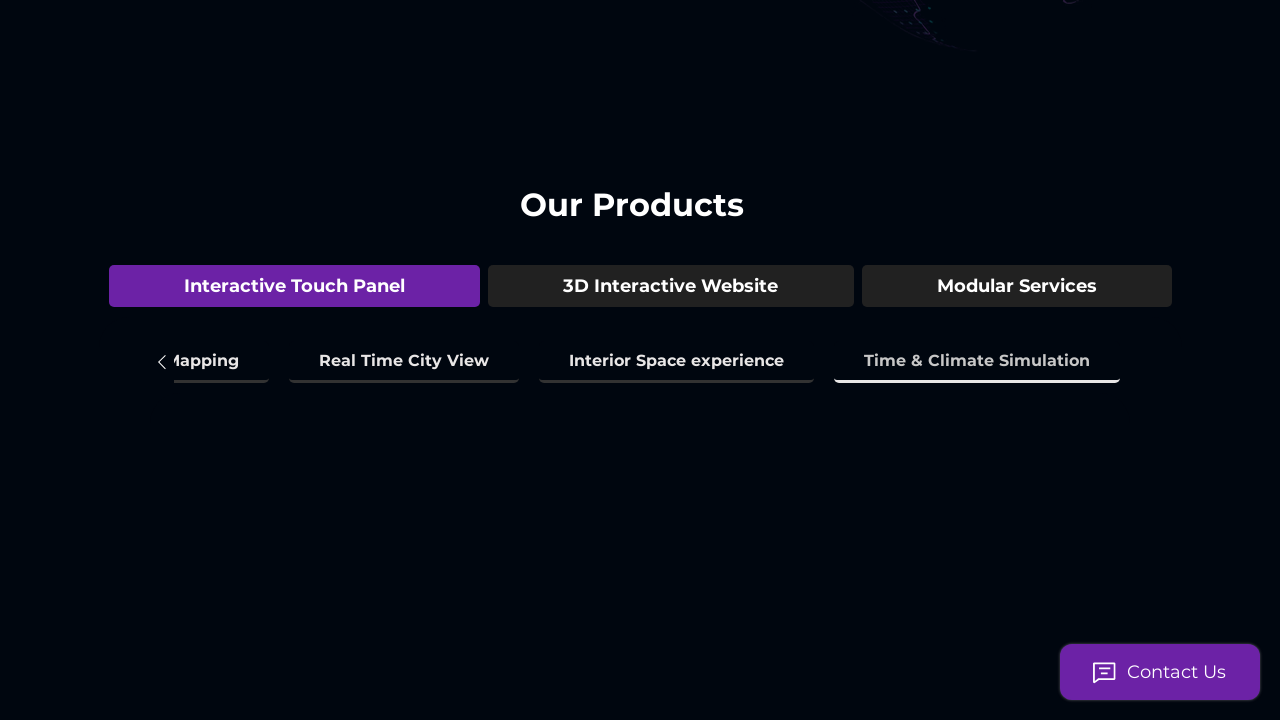

Clicked on 3D Interactive Website section at (671, 286) on xpath=//span[text()='3D Interactive Website']
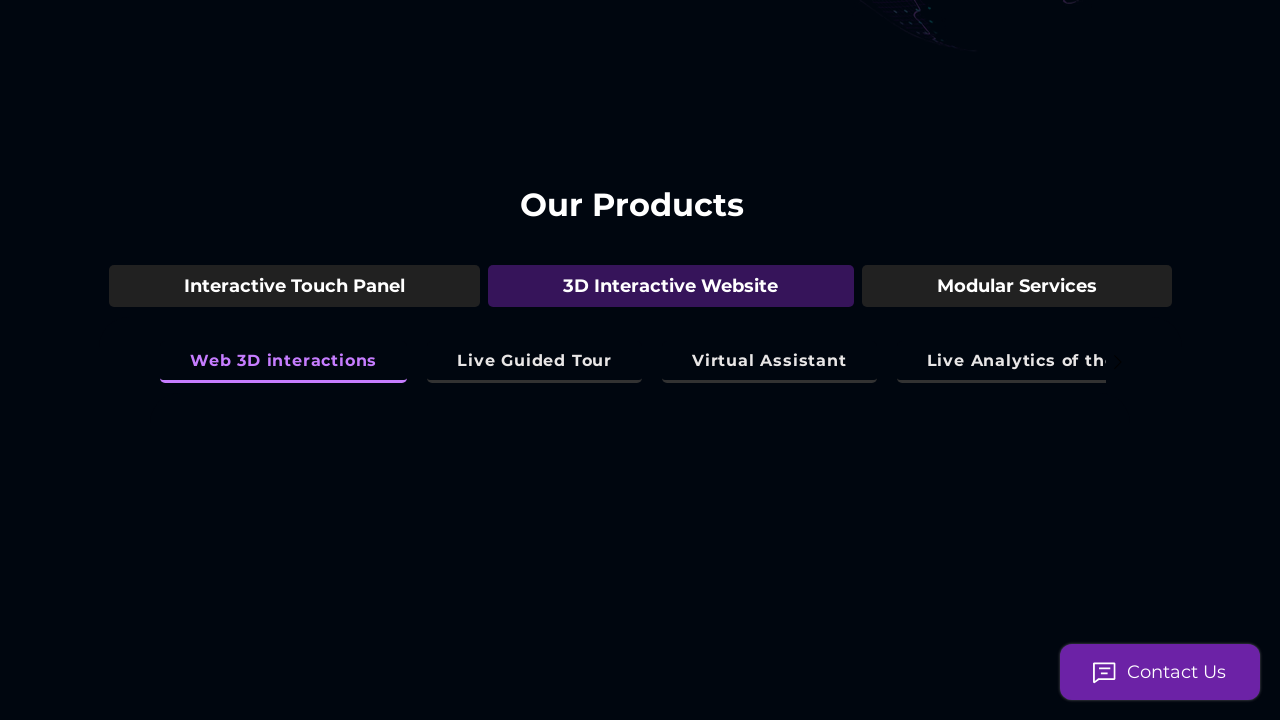

Clicked on Live Guided Tour feature at (535, 361) on xpath=//span[text()='Live Guided Tour']
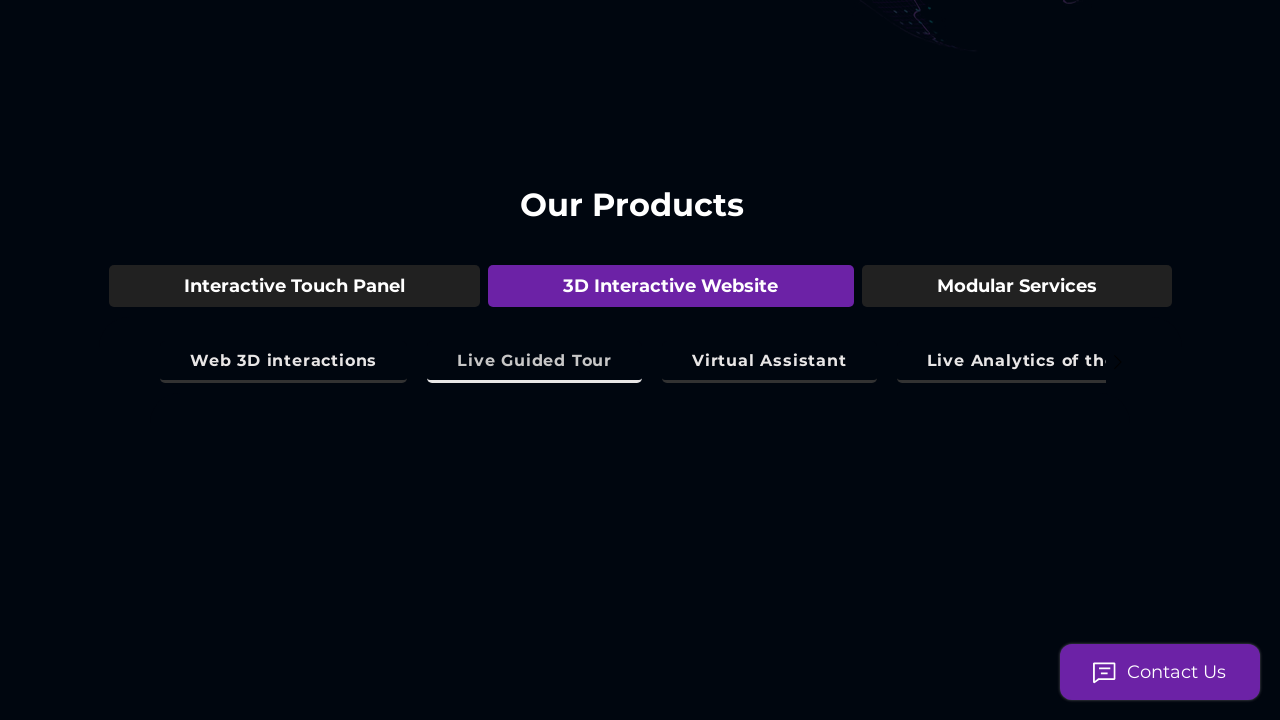

Clicked on Virtual Assistant feature at (769, 361) on xpath=//span[text()='Virtual Assistant']
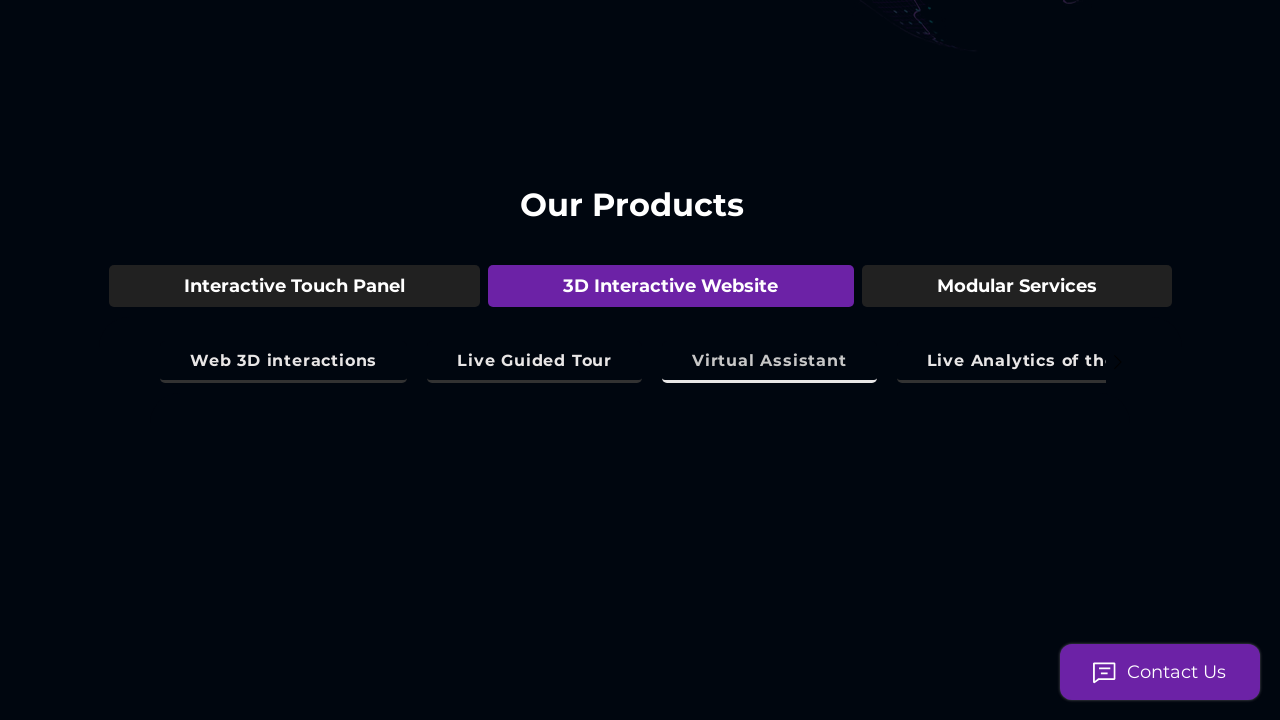

Clicked on Live Analytics of the Tour feature at (1003, 361) on xpath=//span[text()='Live Analytics of the Tour']
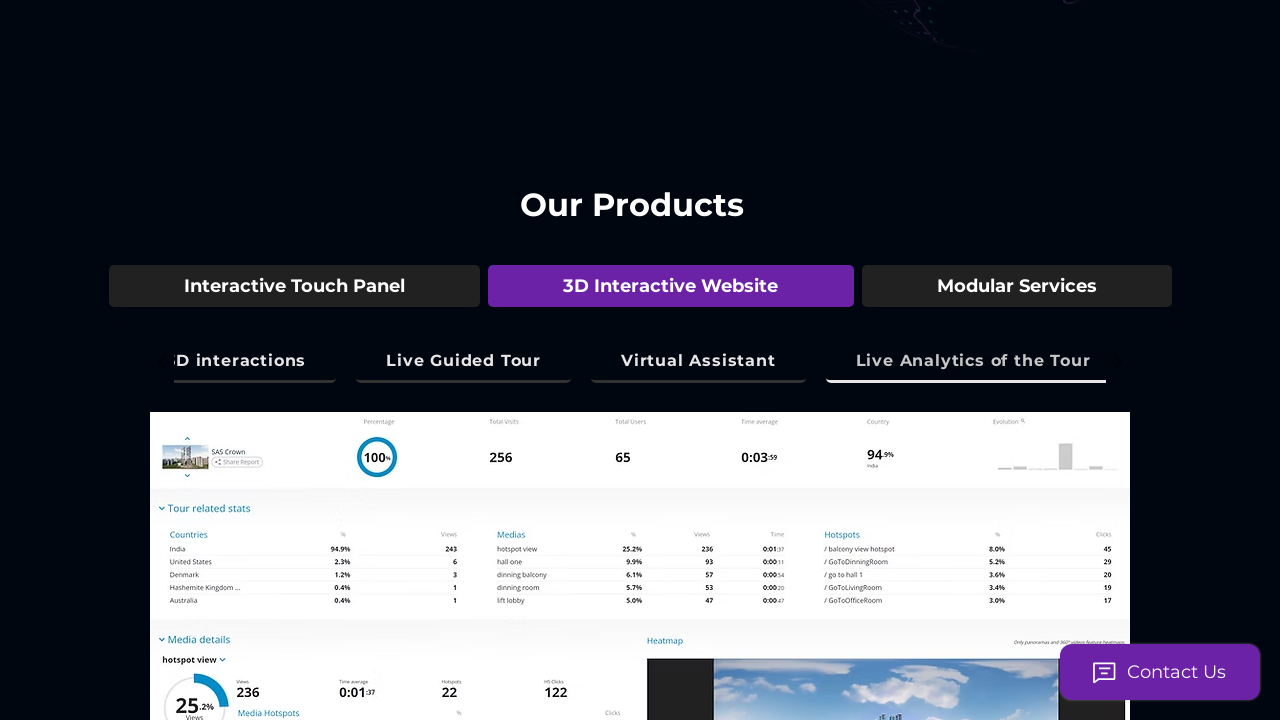

Clicked on Modular Services section at (1017, 286) on xpath=//span[text()='Modular Services ']
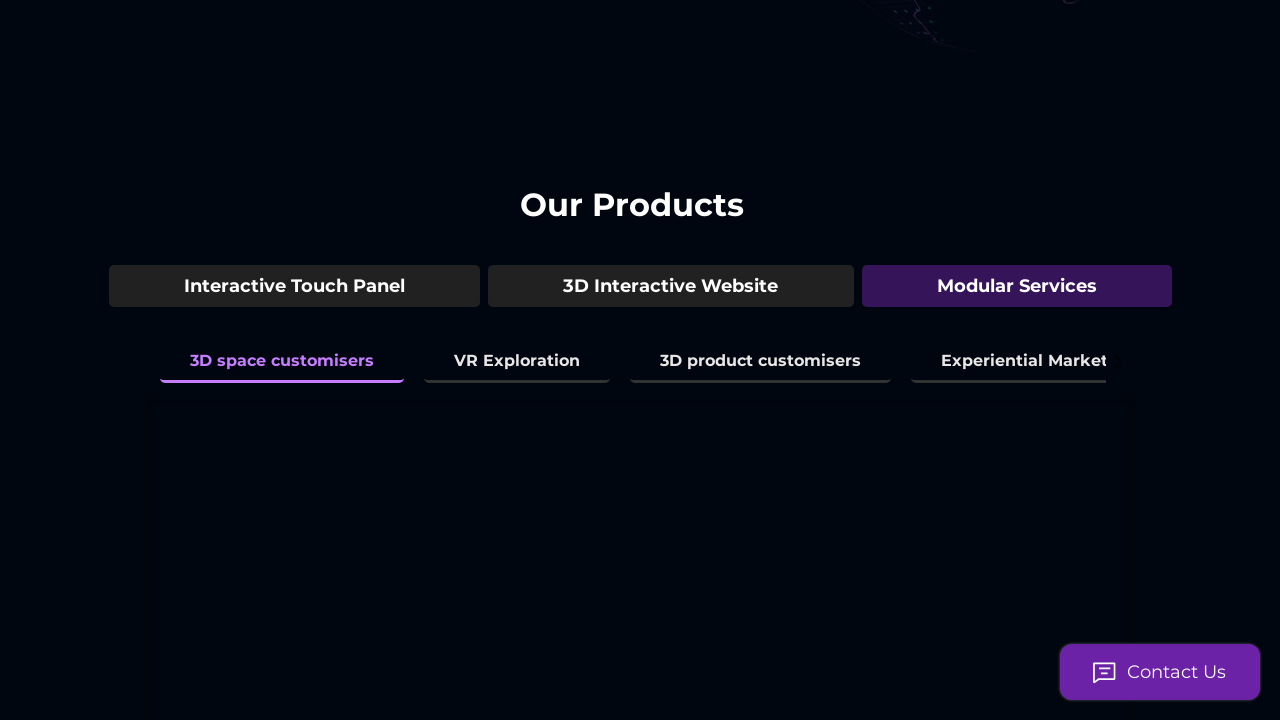

Clicked on 3D space customisers feature at (282, 361) on xpath=//span[text()='3D space customisers']
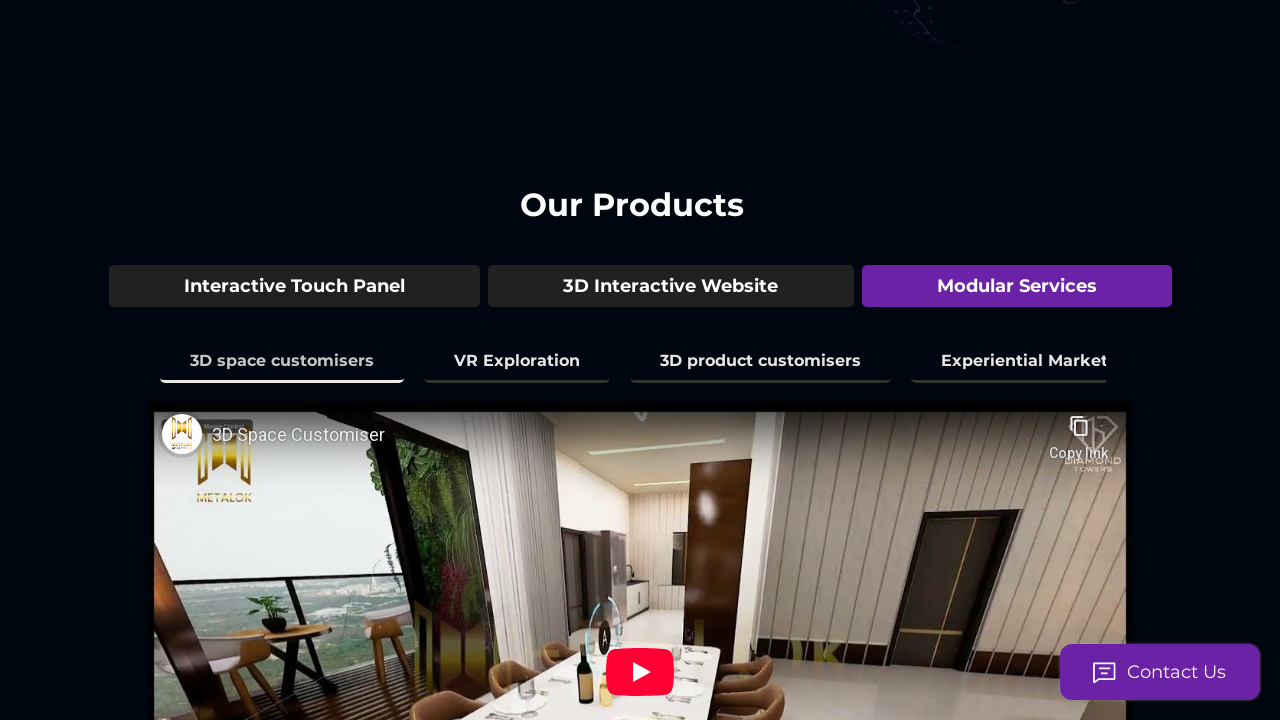

Clicked on 3D product customisers feature at (760, 361) on xpath=//span[text()='3D product customisers']
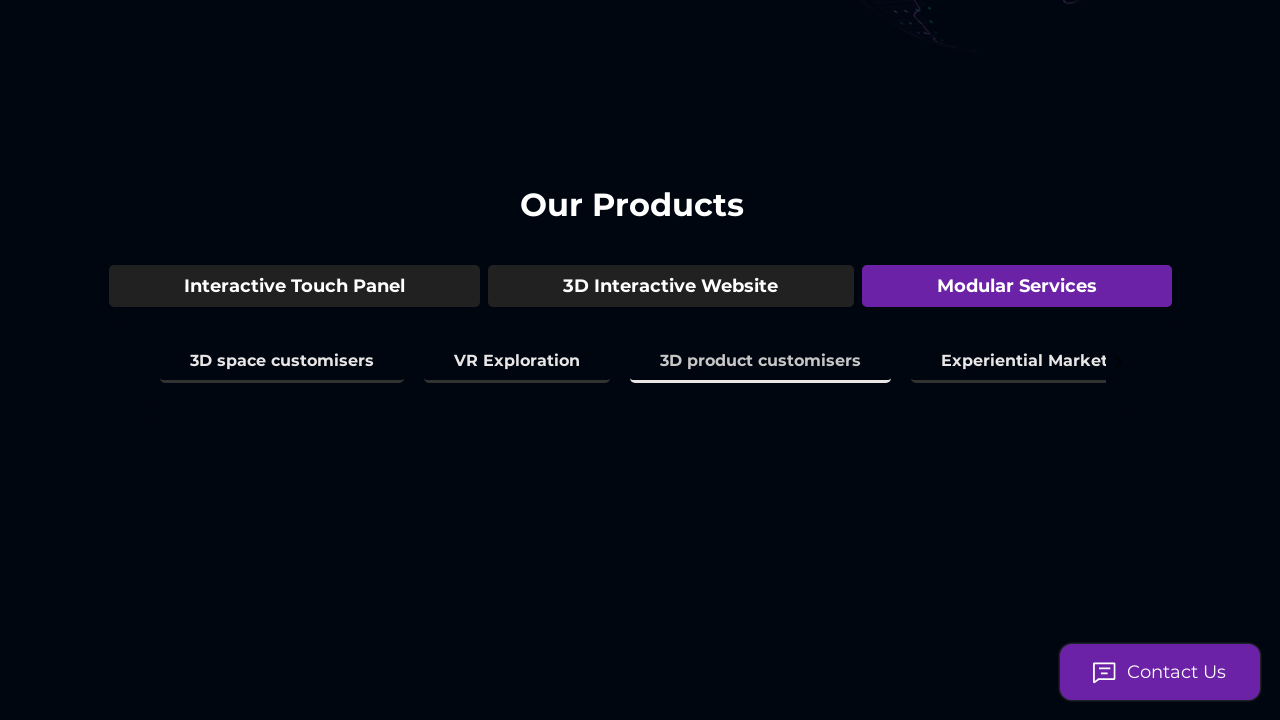

Clicked on Experiential Marketing feature at (1023, 361) on xpath=//span[text()='Experiential Marketing ']
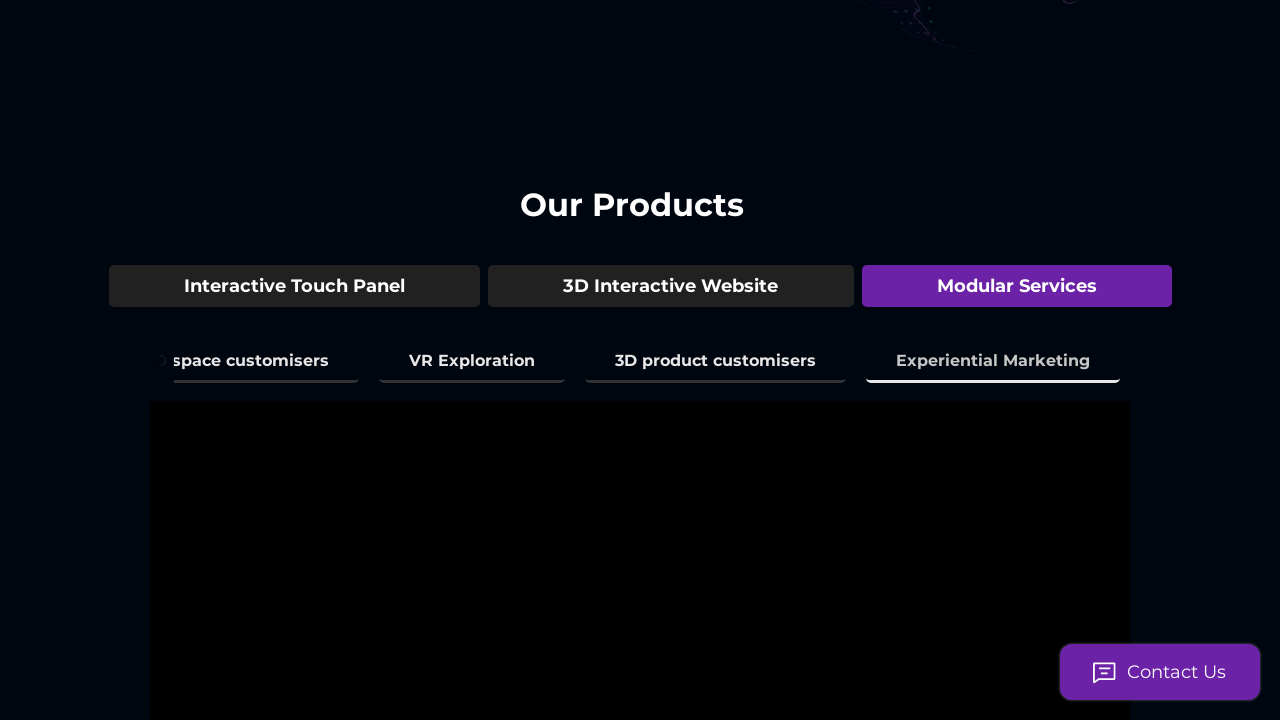

Clicked on VR Exploration feature at (472, 361) on xpath=//span[text()='VR Exploration']
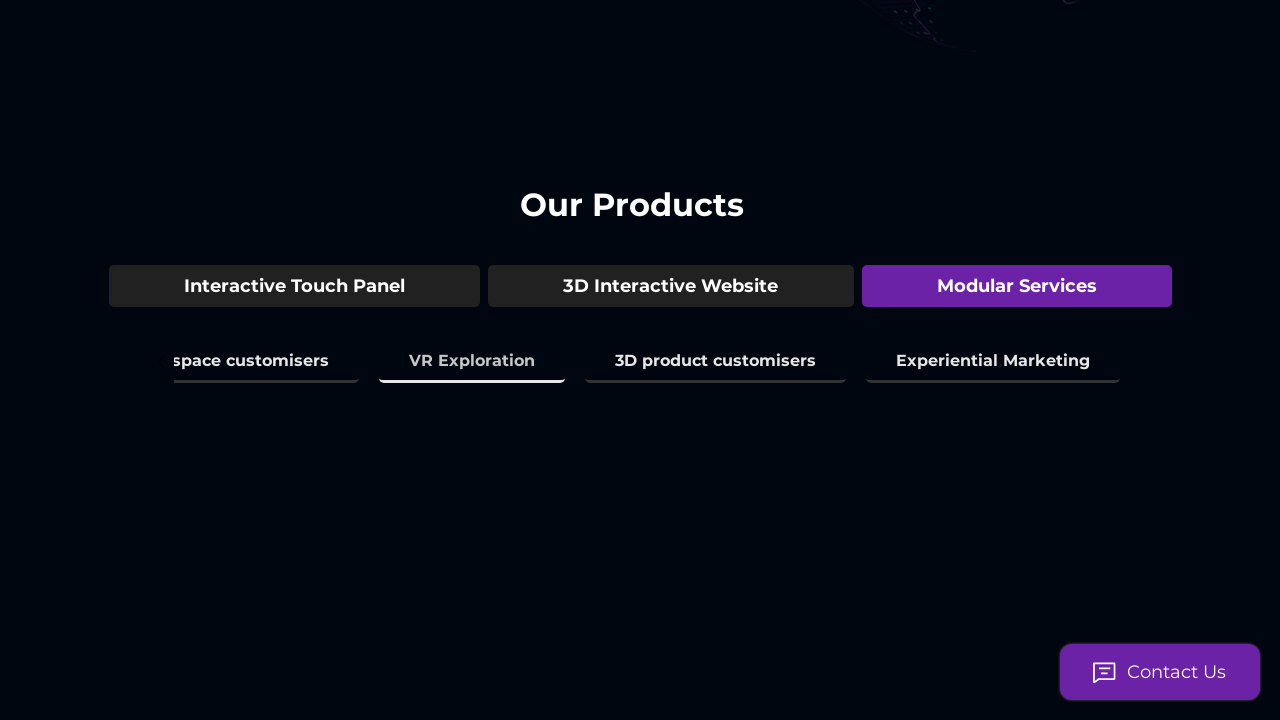

Scrolled to bottom of page
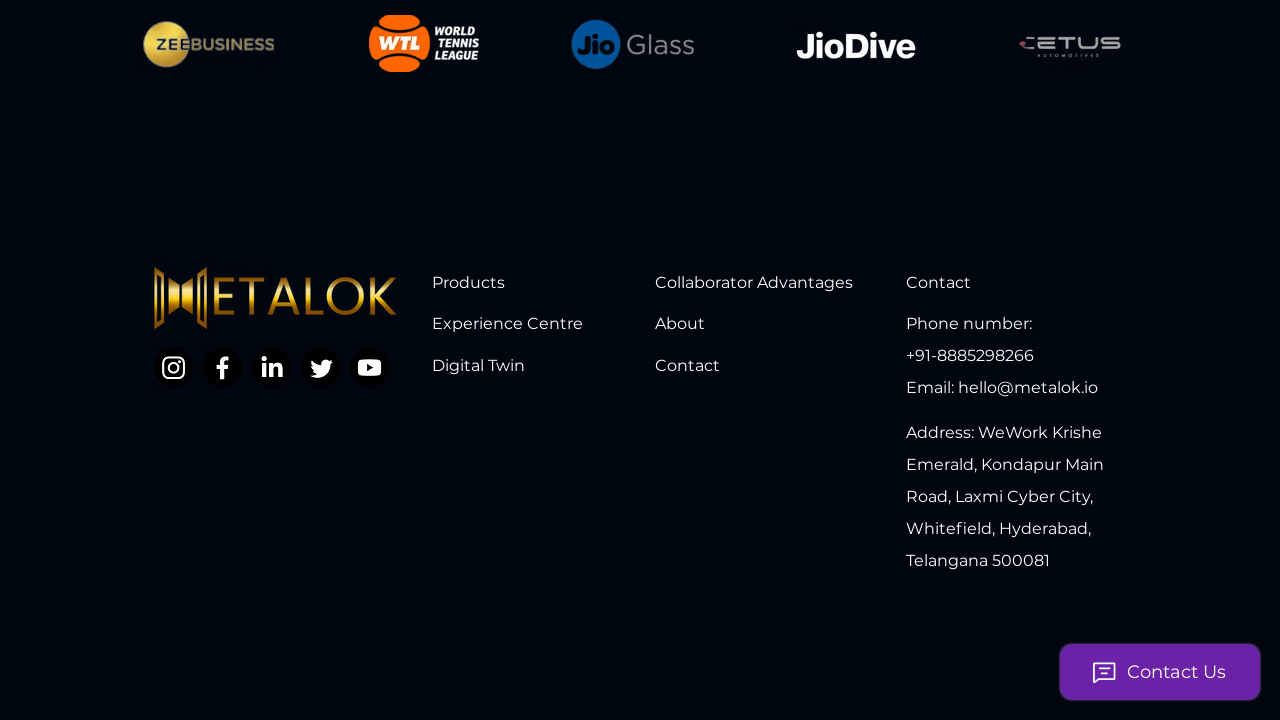

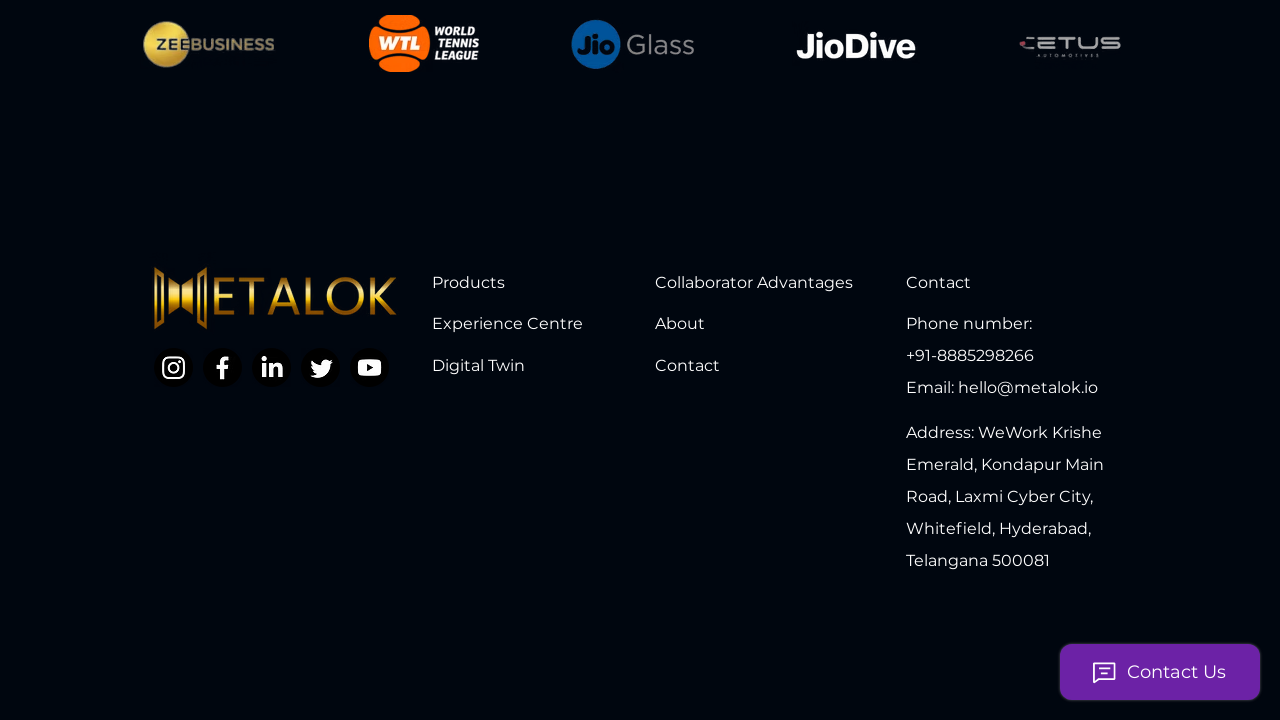